Tests file upload functionality by selecting a file and clicking the upload button on a file upload form

Starting URL: https://the-internet.herokuapp.com/upload

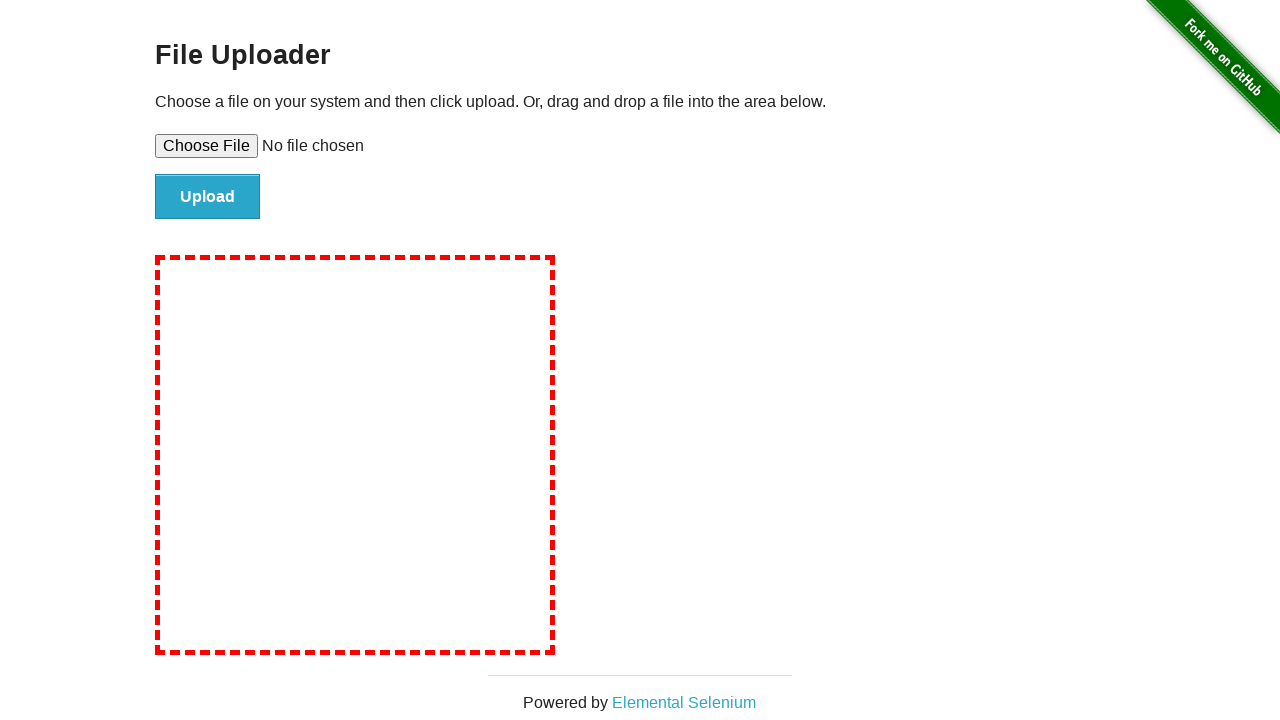

Created temporary test file for upload
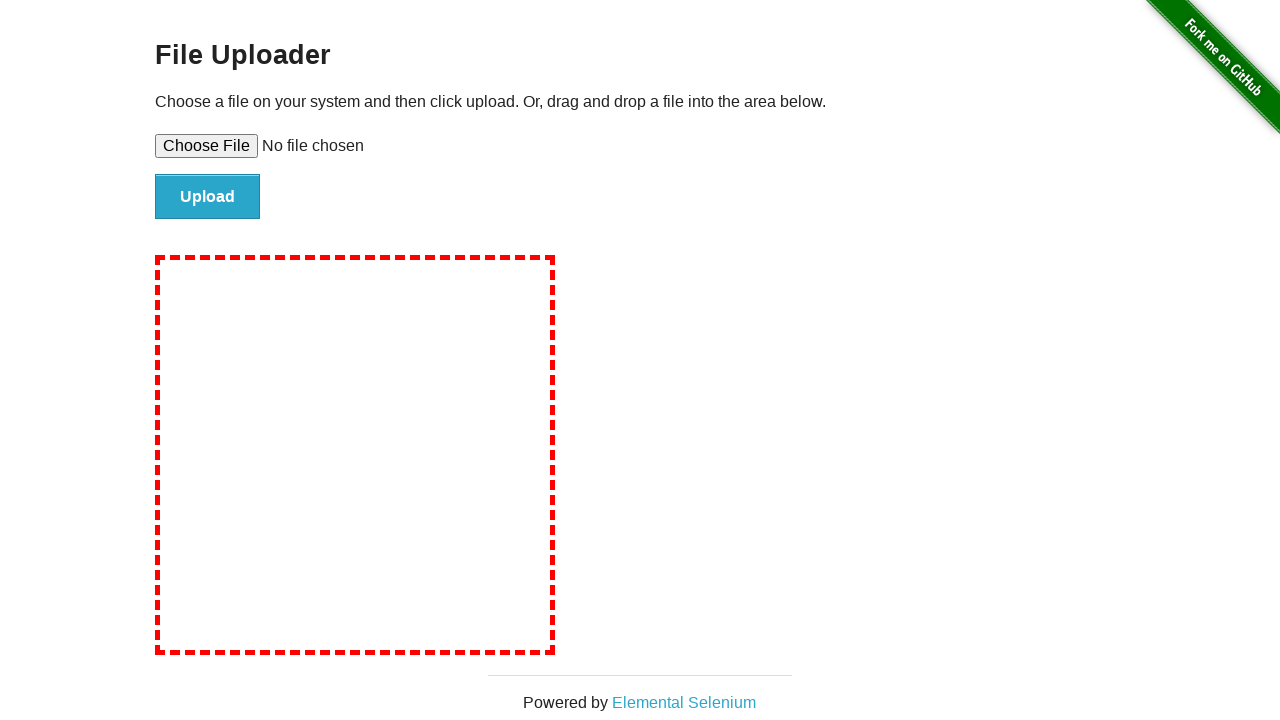

Selected test file for upload
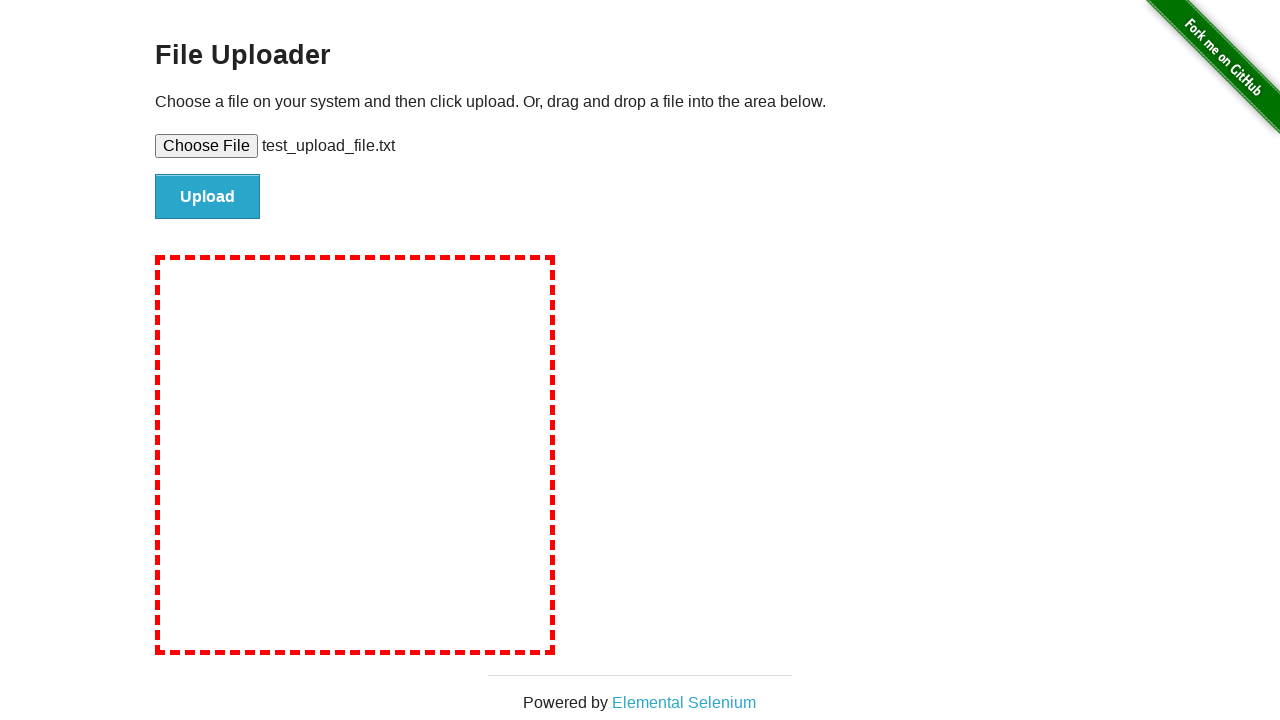

Clicked upload button to submit file at (208, 197) on #file-submit
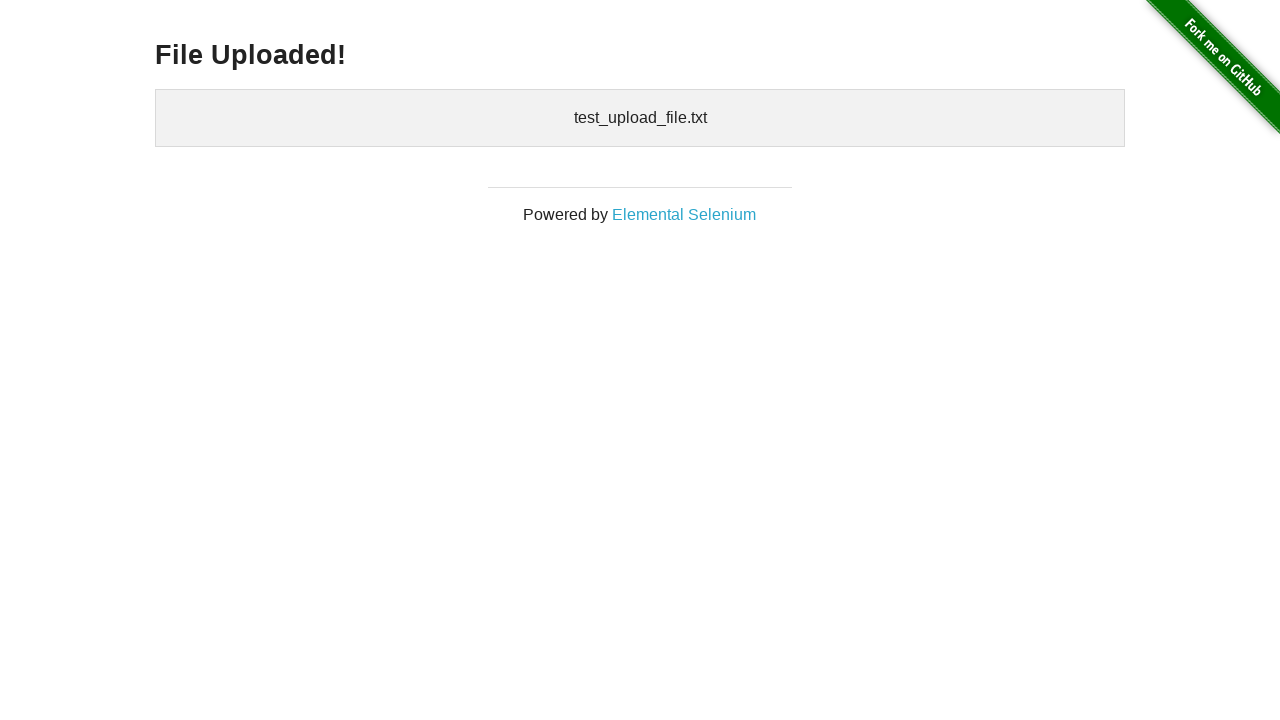

Upload confirmation page loaded
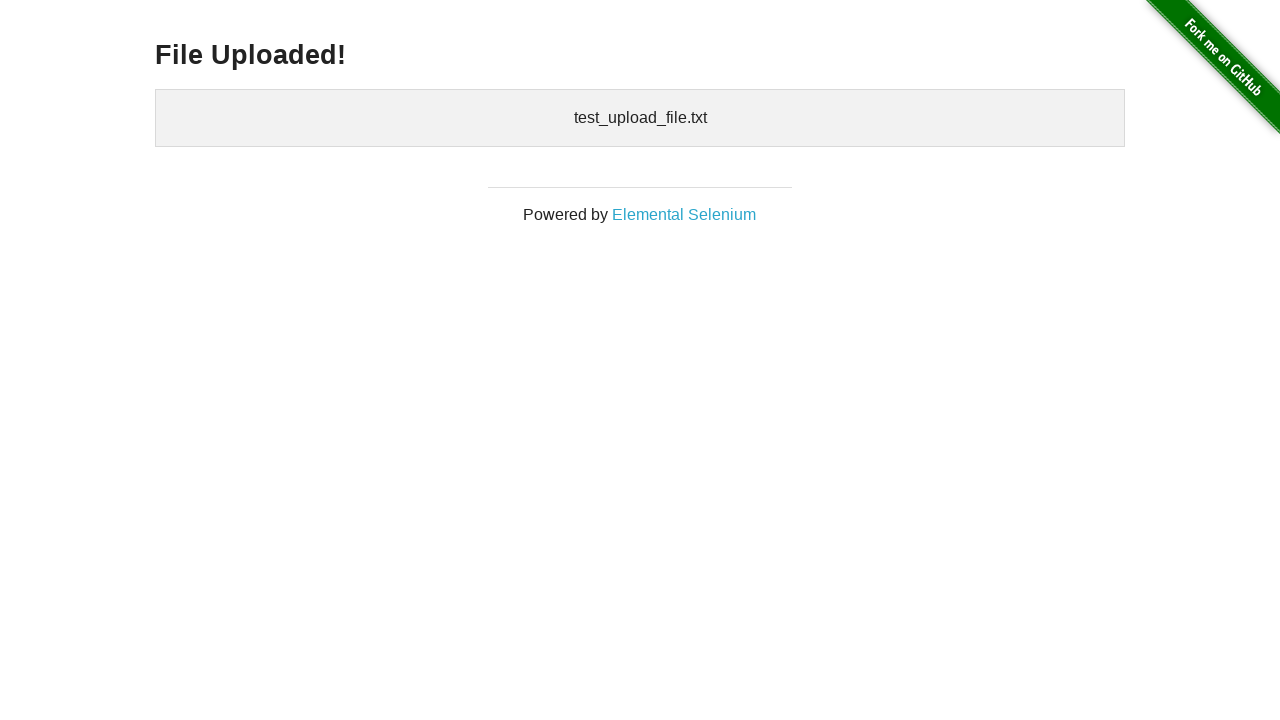

Cleaned up temporary test file
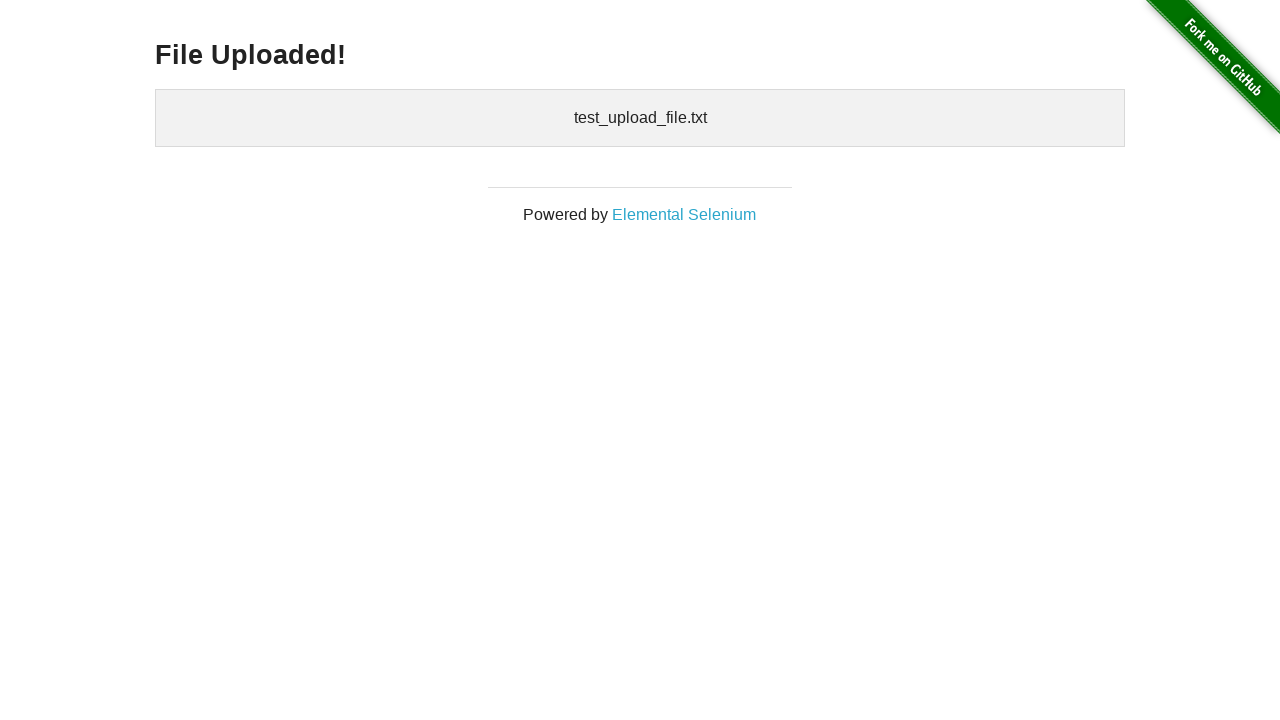

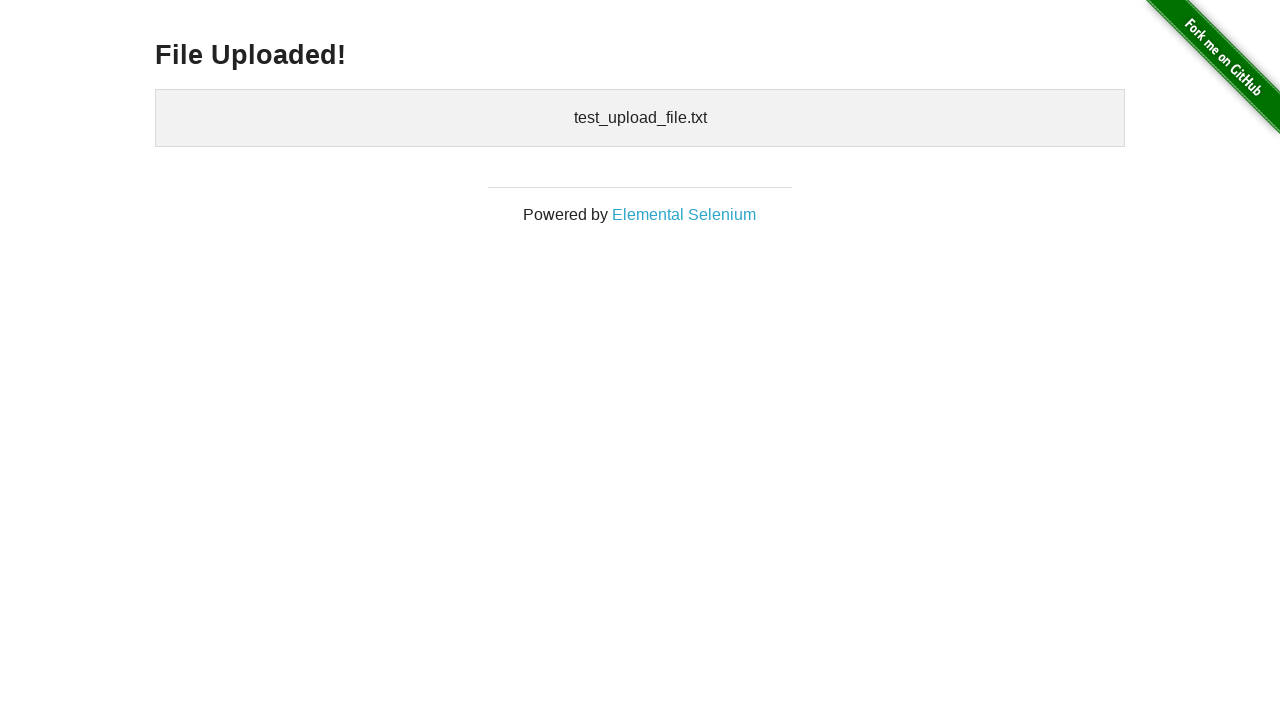